Tests browser back button navigation between filter views

Starting URL: https://demo.playwright.dev/todomvc

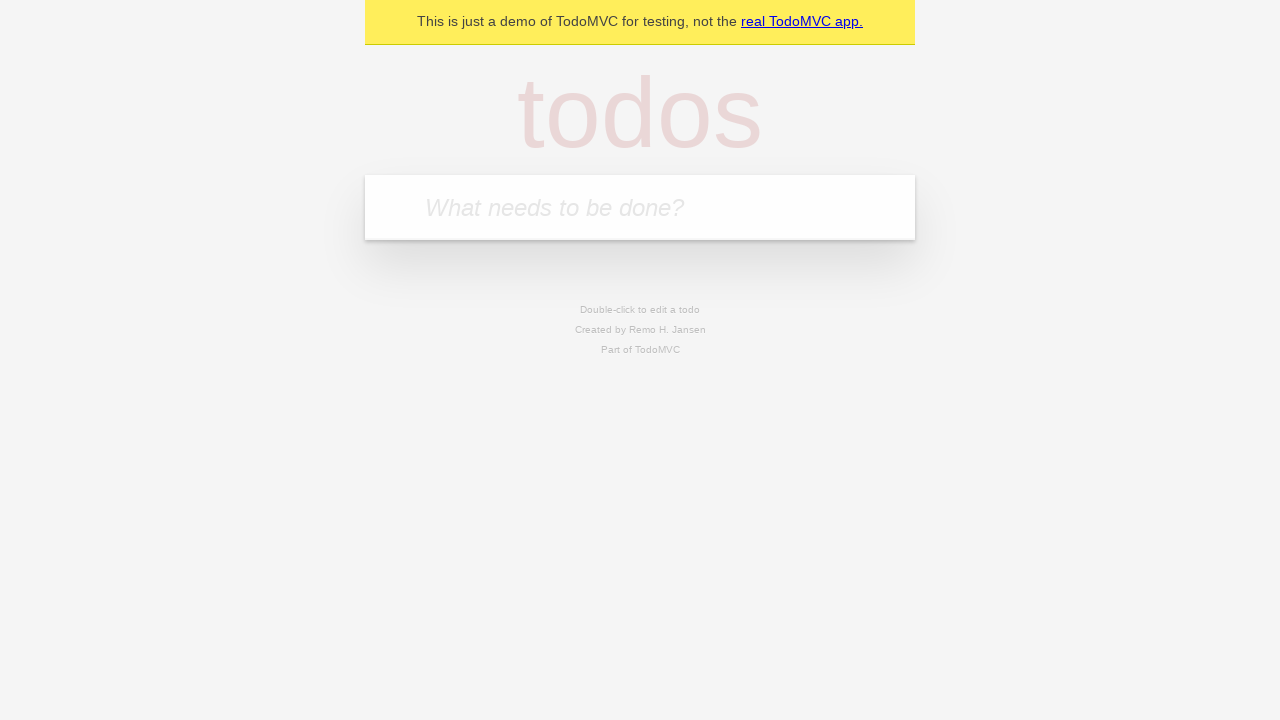

Filled new todo input with 'buy some cheese' on .new-todo
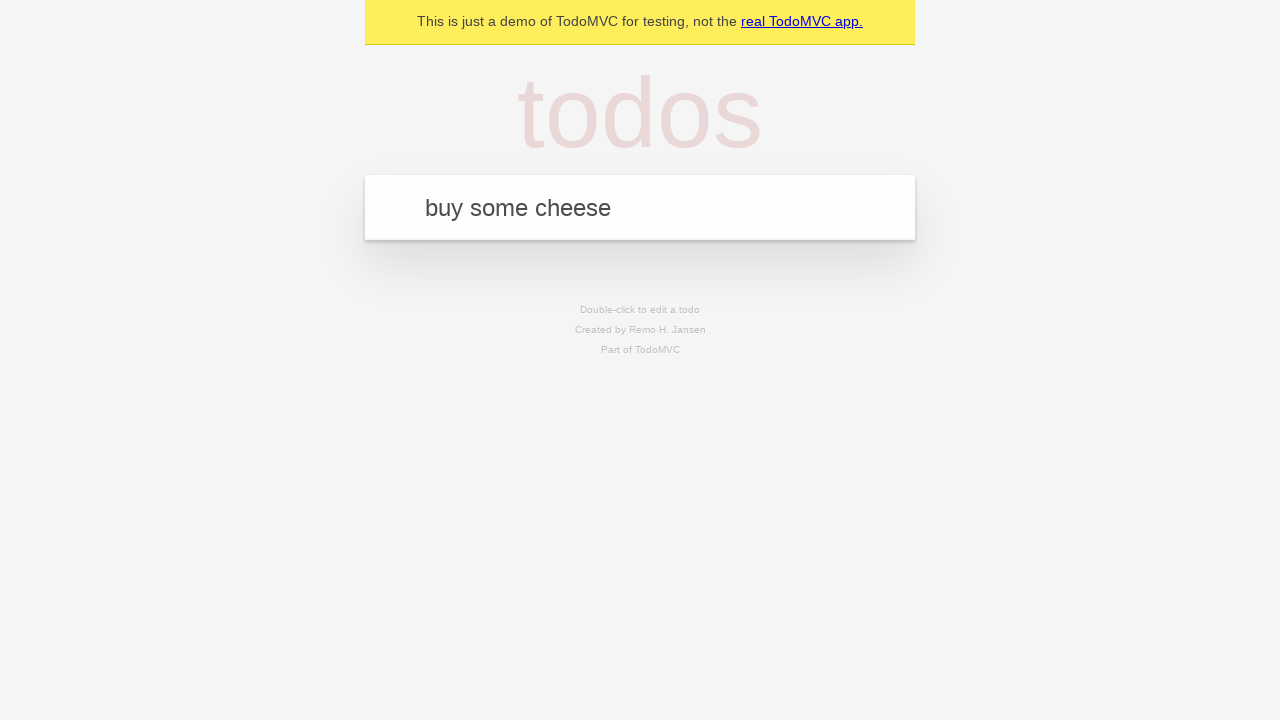

Pressed Enter to add first todo on .new-todo
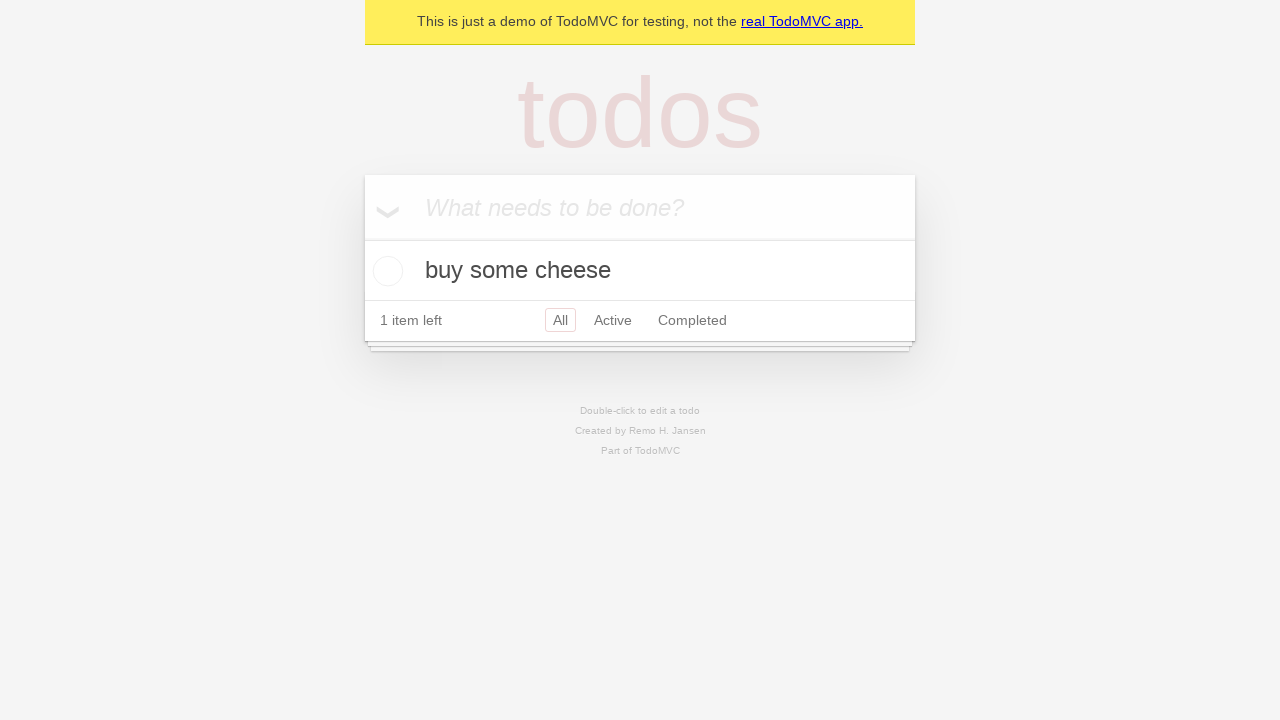

Filled new todo input with 'feed the cat' on .new-todo
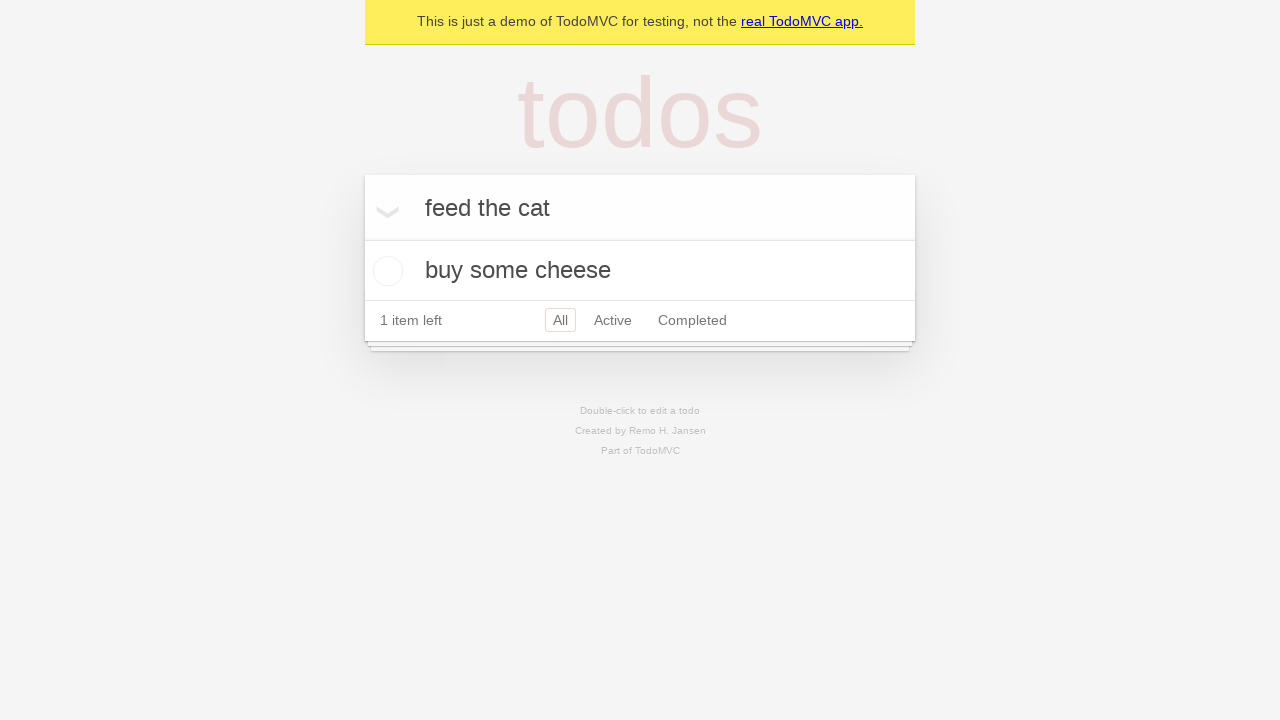

Pressed Enter to add second todo on .new-todo
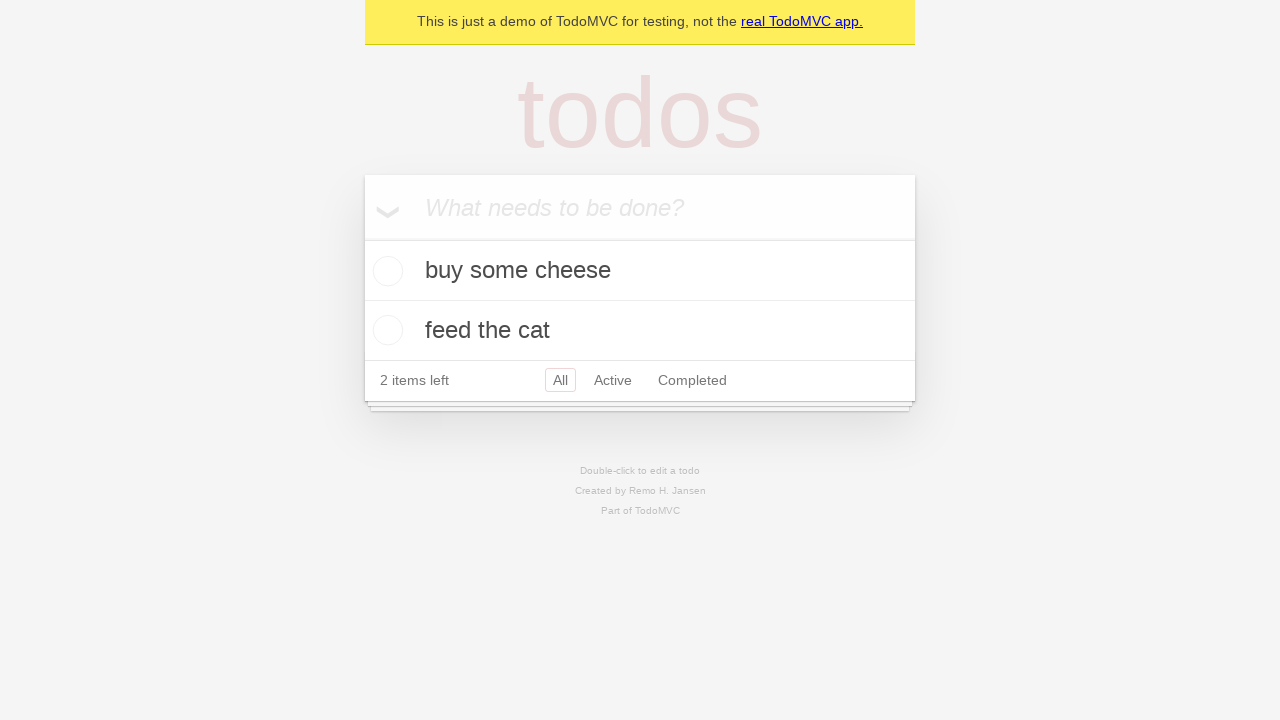

Filled new todo input with 'book a doctors appointment' on .new-todo
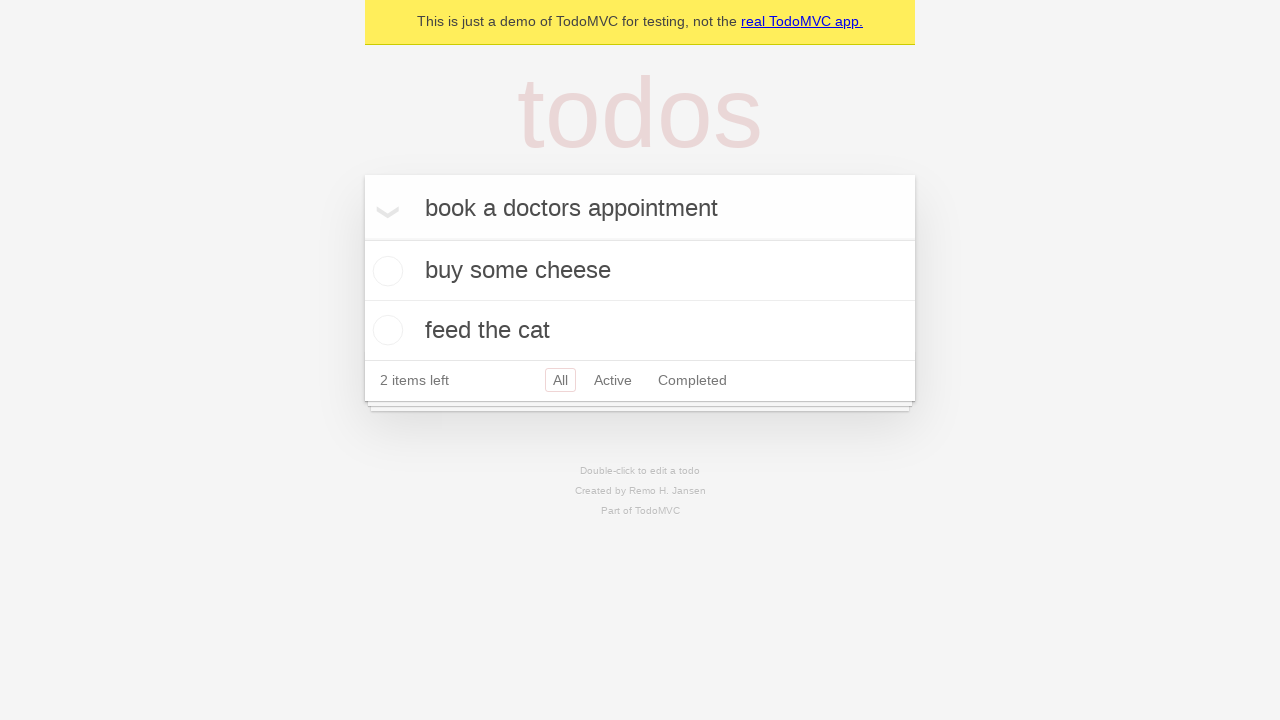

Pressed Enter to add third todo on .new-todo
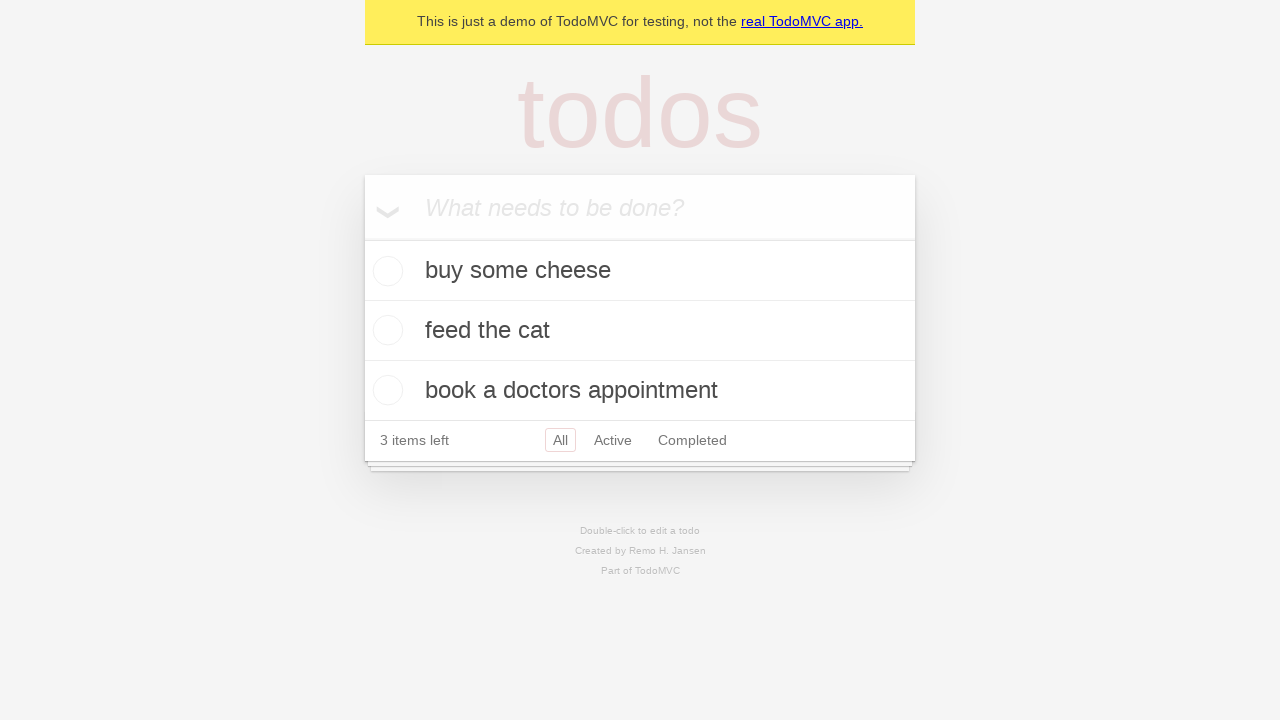

Waited for all three todos to appear in the list
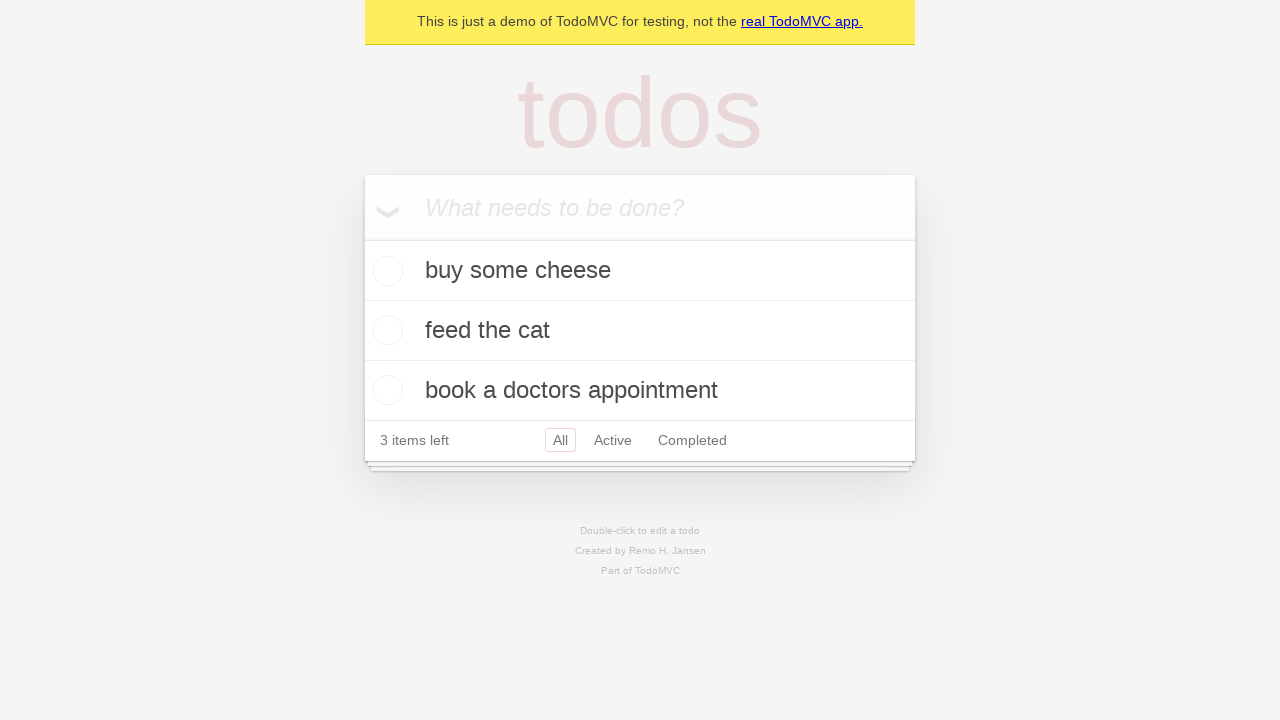

Checked the second todo item as complete at (385, 330) on .todo-list li .toggle >> nth=1
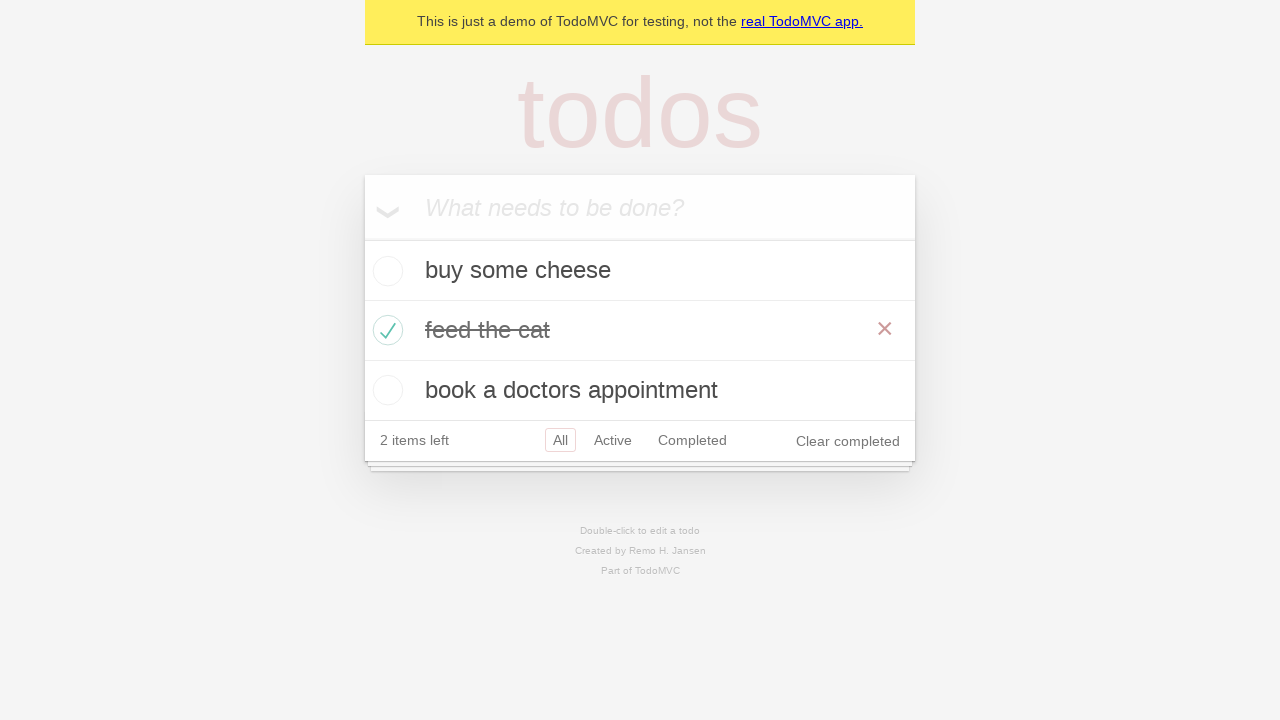

Clicked the All filter to view all todos at (560, 440) on .filters >> text=All
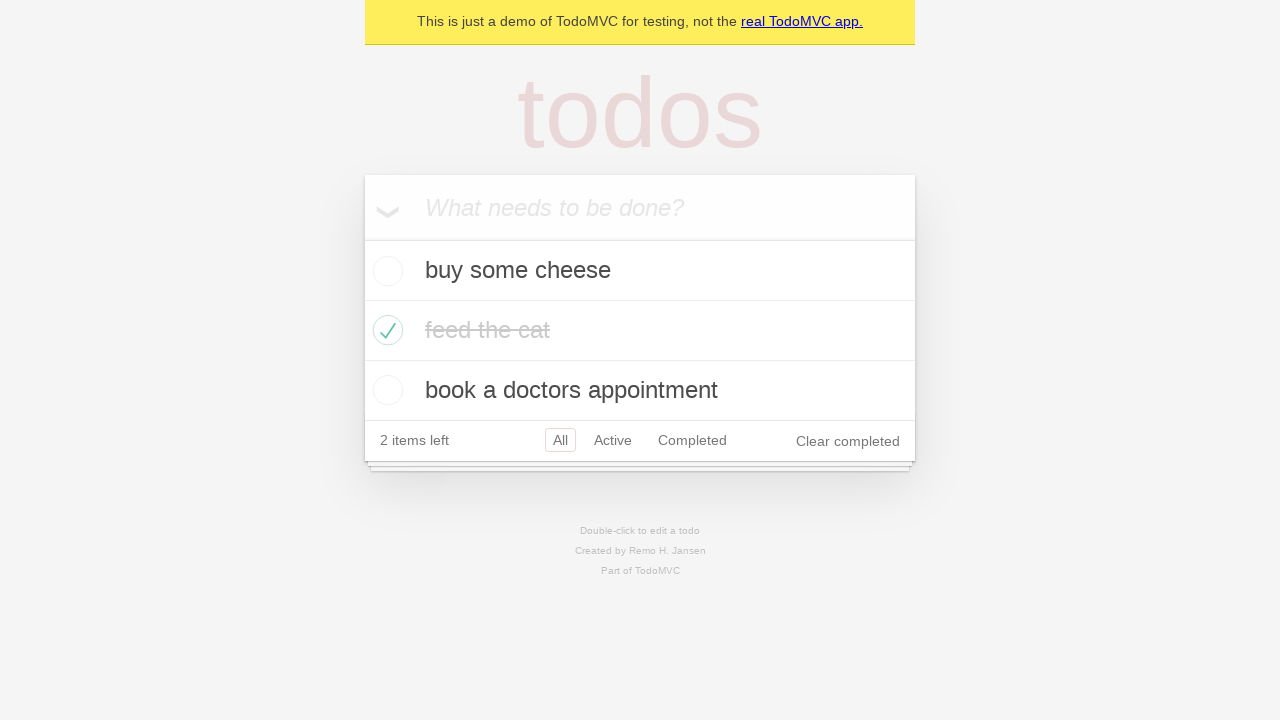

Clicked the Active filter to view only active todos at (613, 440) on .filters >> text=Active
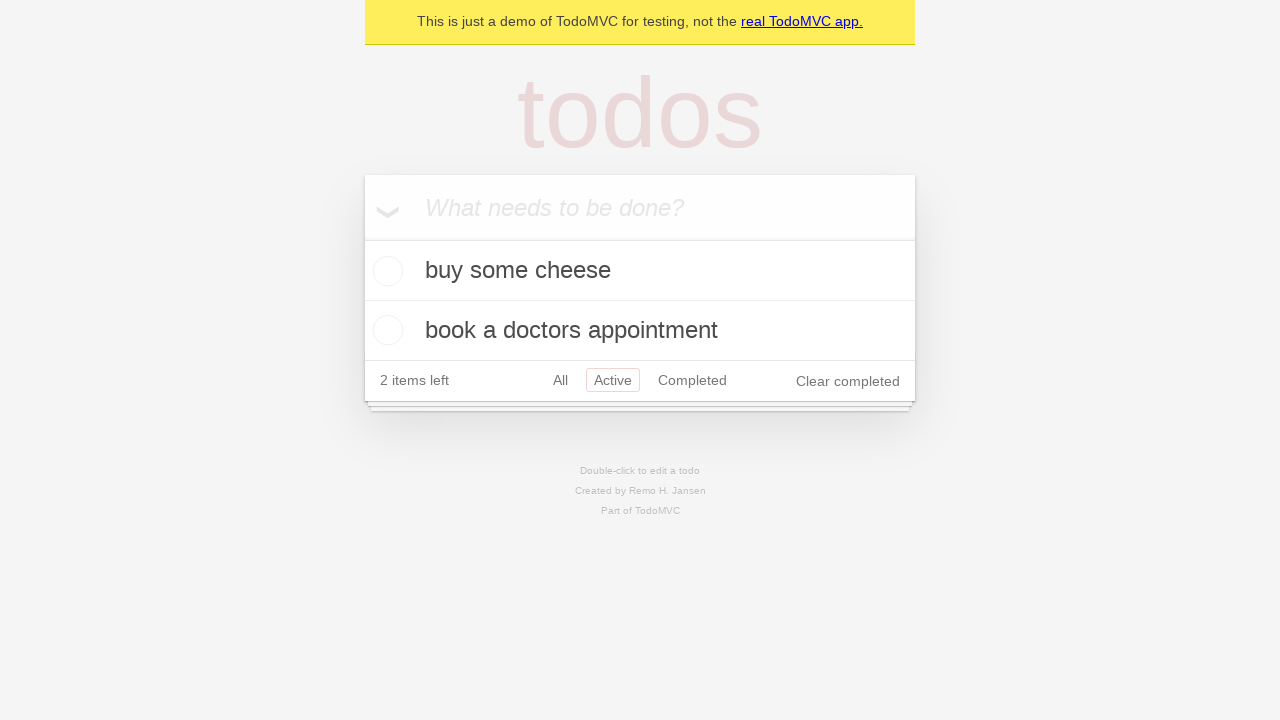

Clicked the Completed filter to view only completed todos at (692, 380) on .filters >> text=Completed
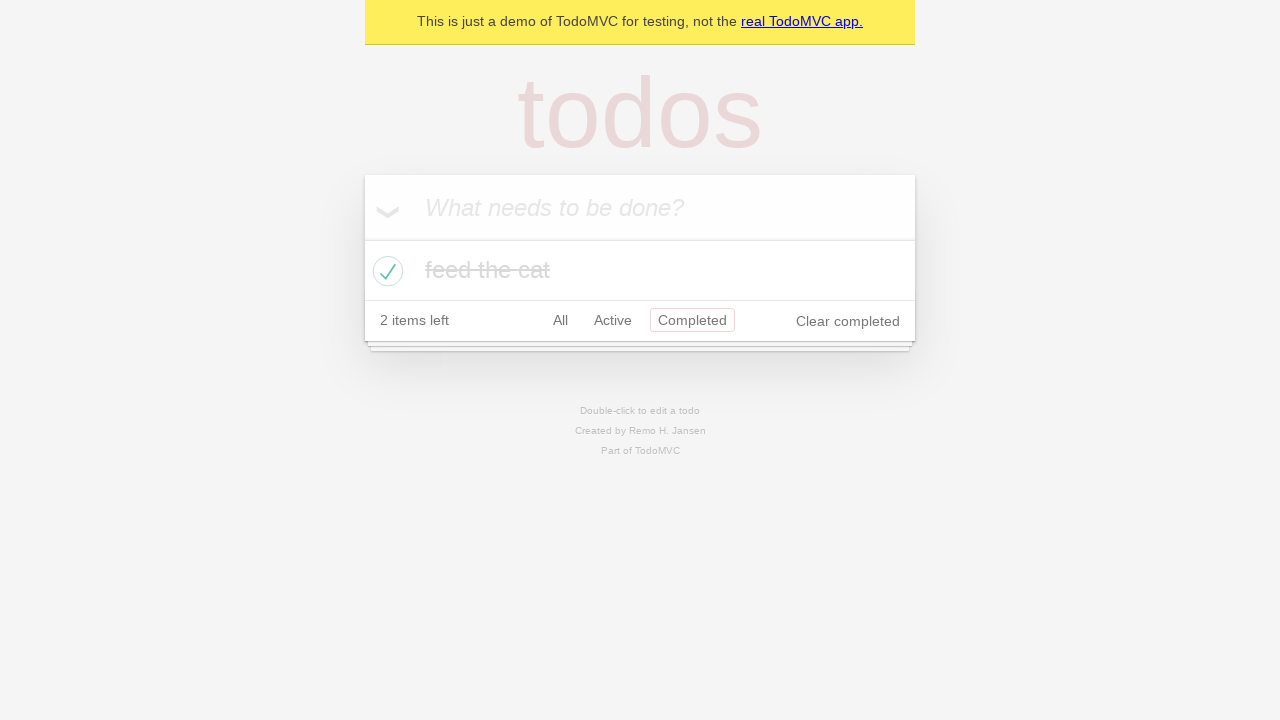

Navigated back from Completed filter to Active filter
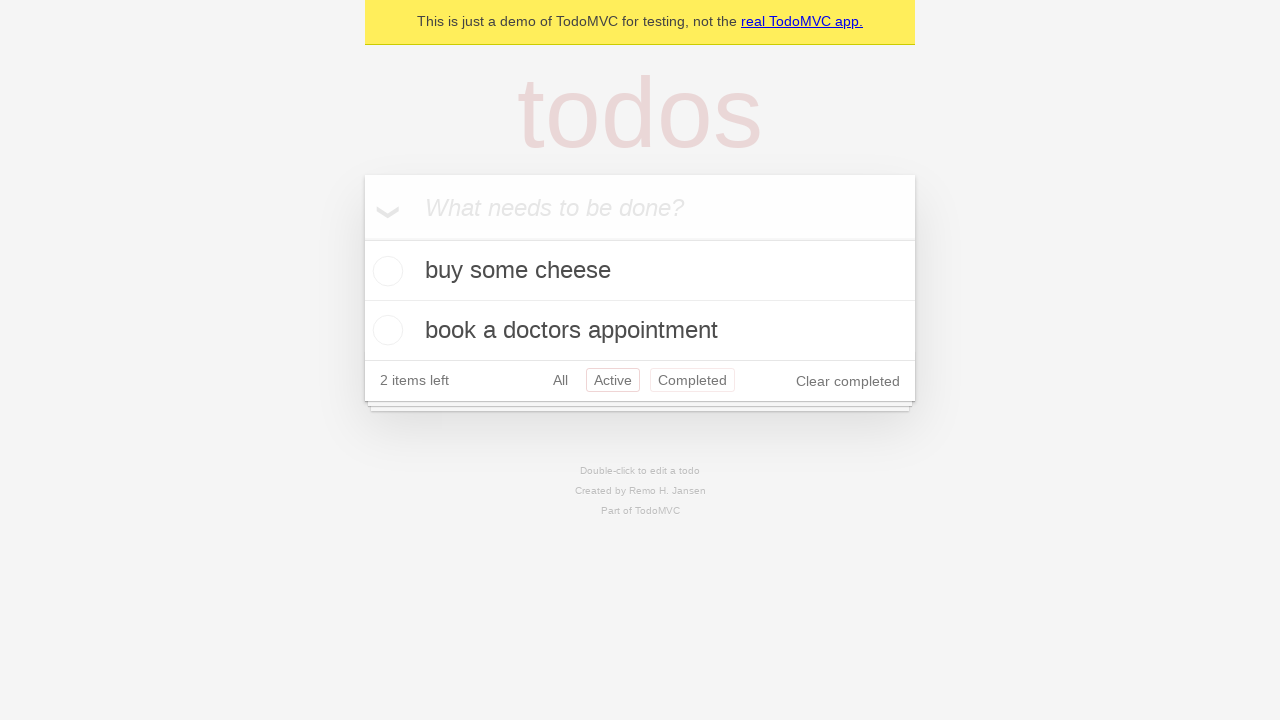

Navigated back from Active filter to All filter
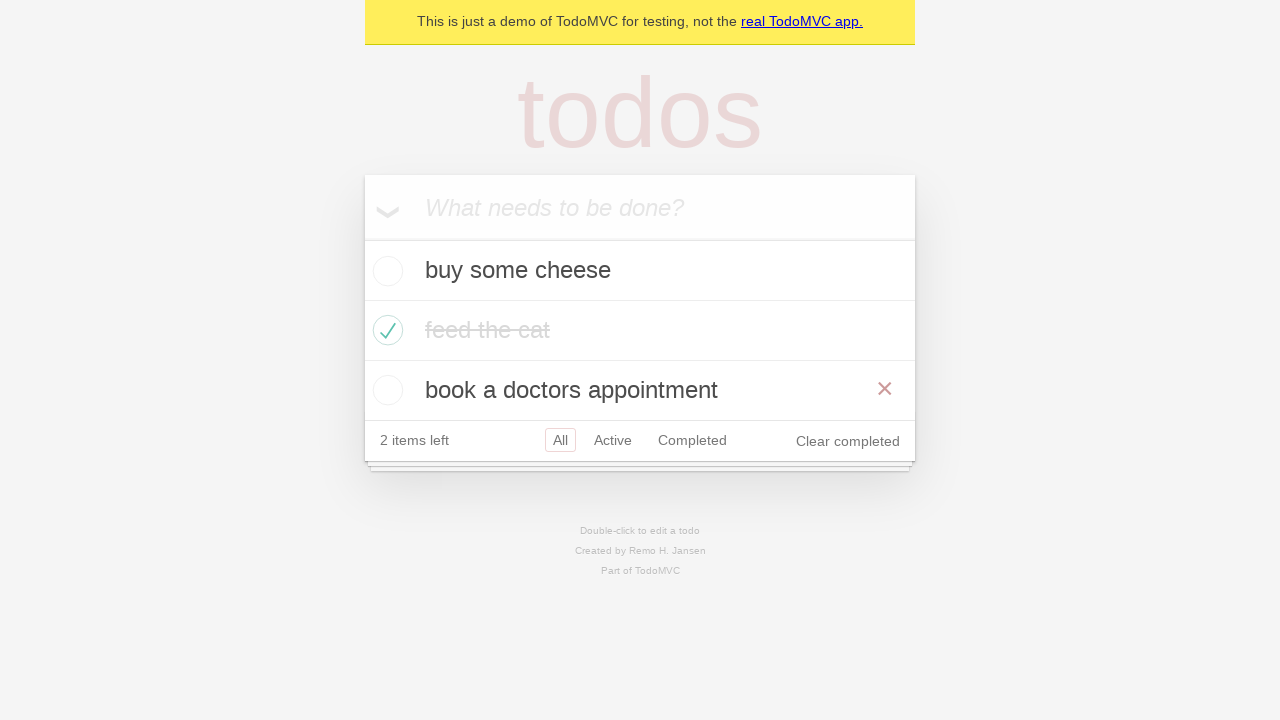

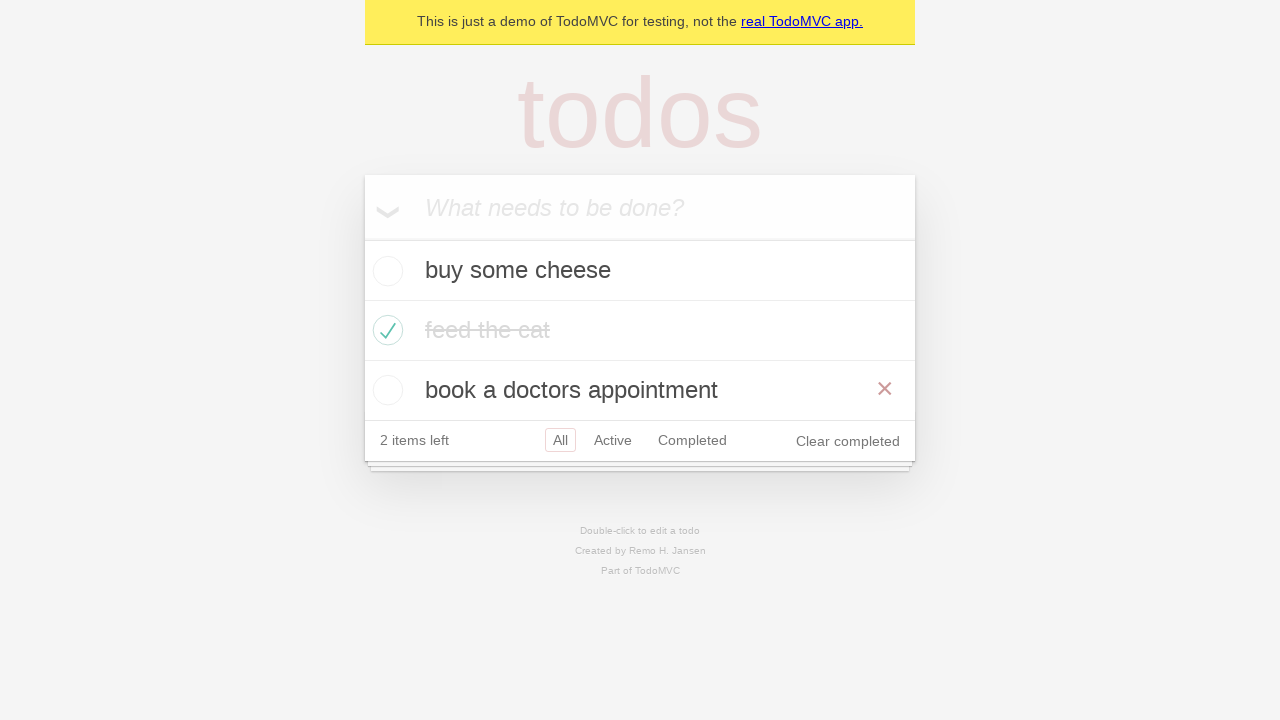